Navigates to the Canadian government travel advisories page and verifies that the advisory table with country information is displayed.

Starting URL: https://travel.gc.ca/travelling/advisories

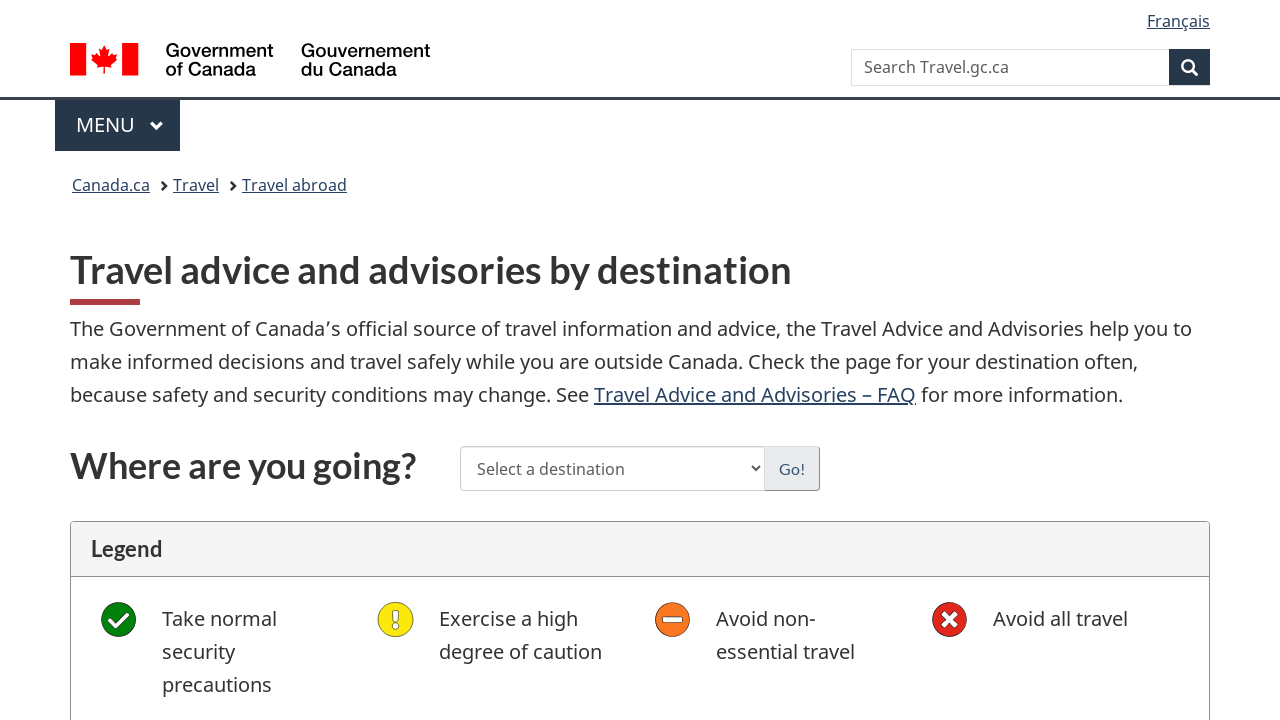

Navigated to Canadian government travel advisories page
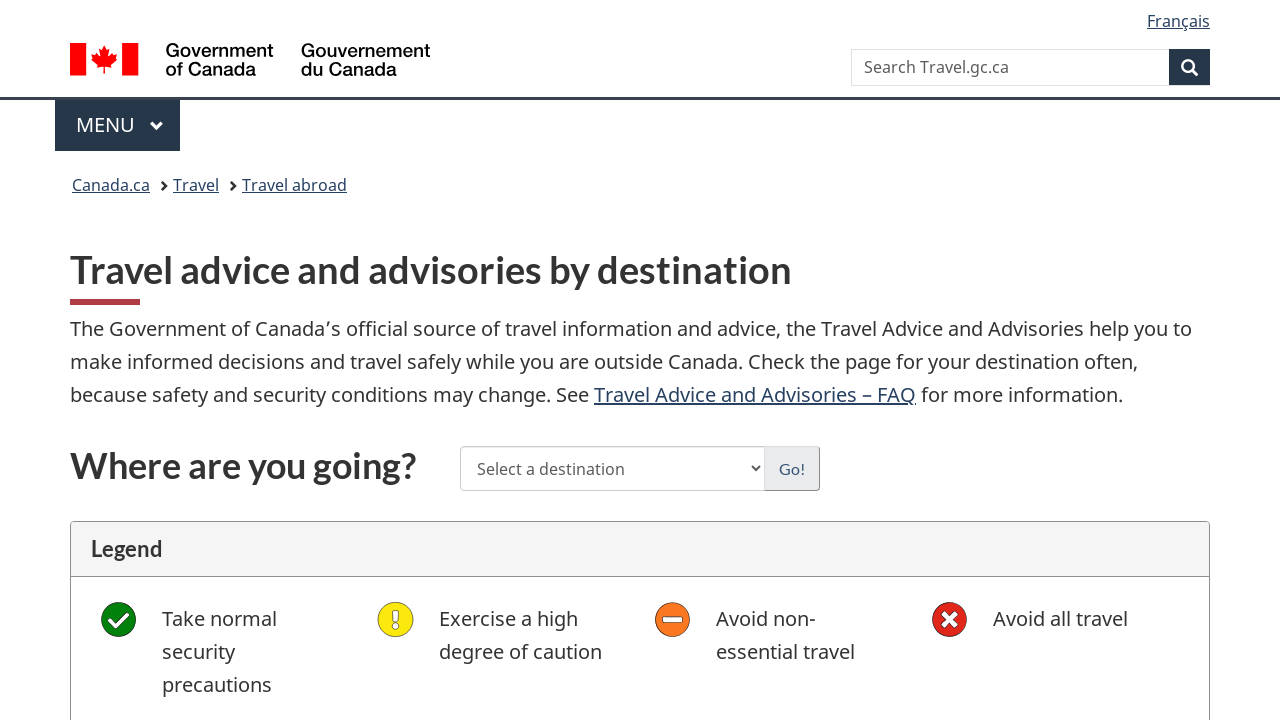

Travel advisory table loaded
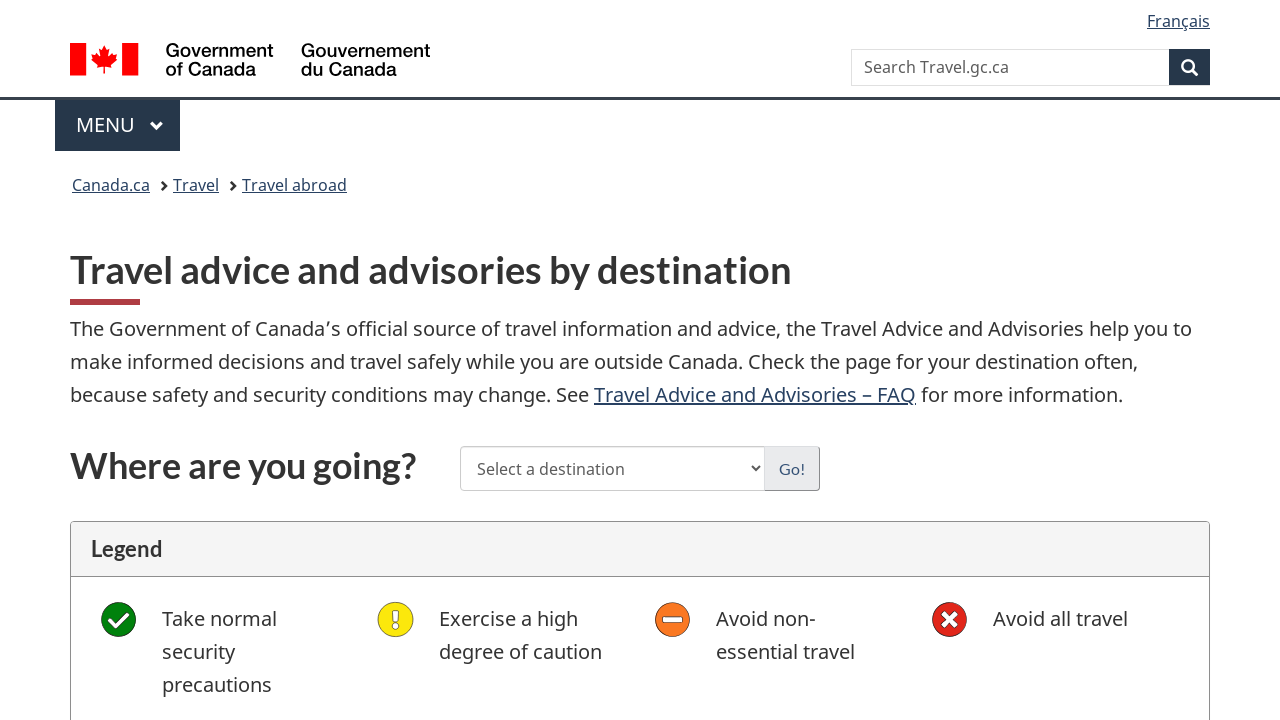

Verified that advisory table contains country data rows
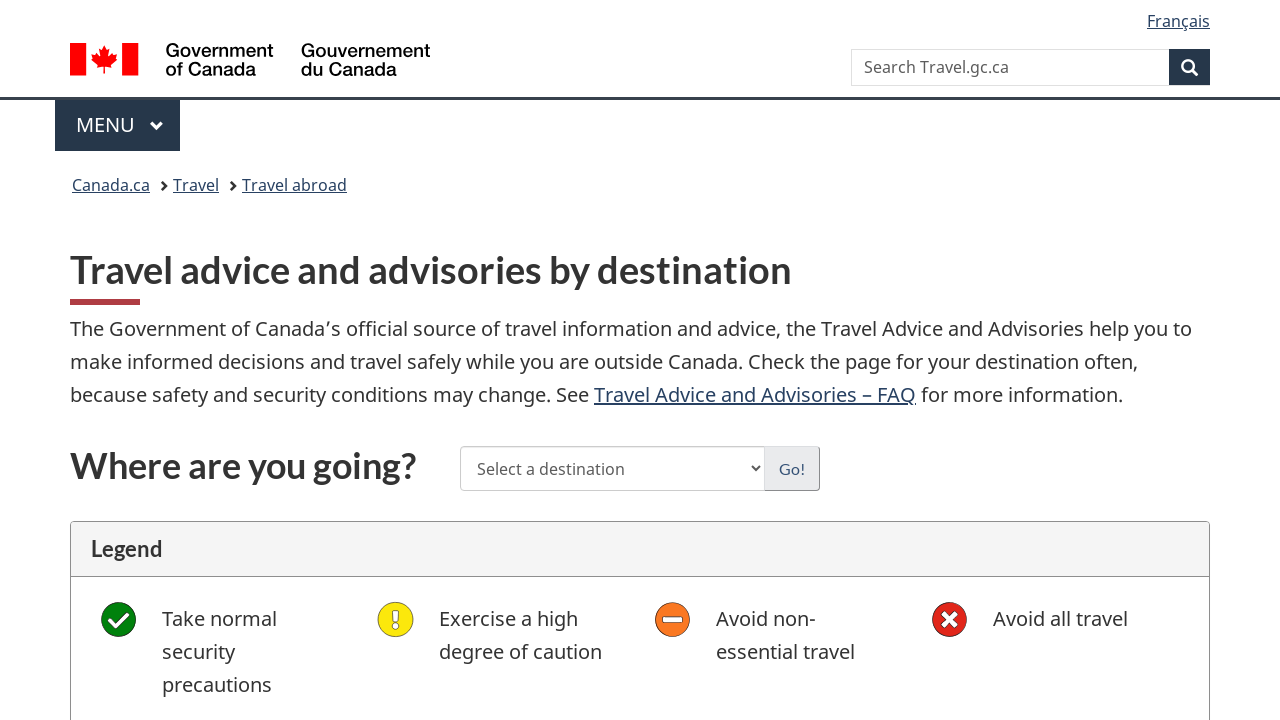

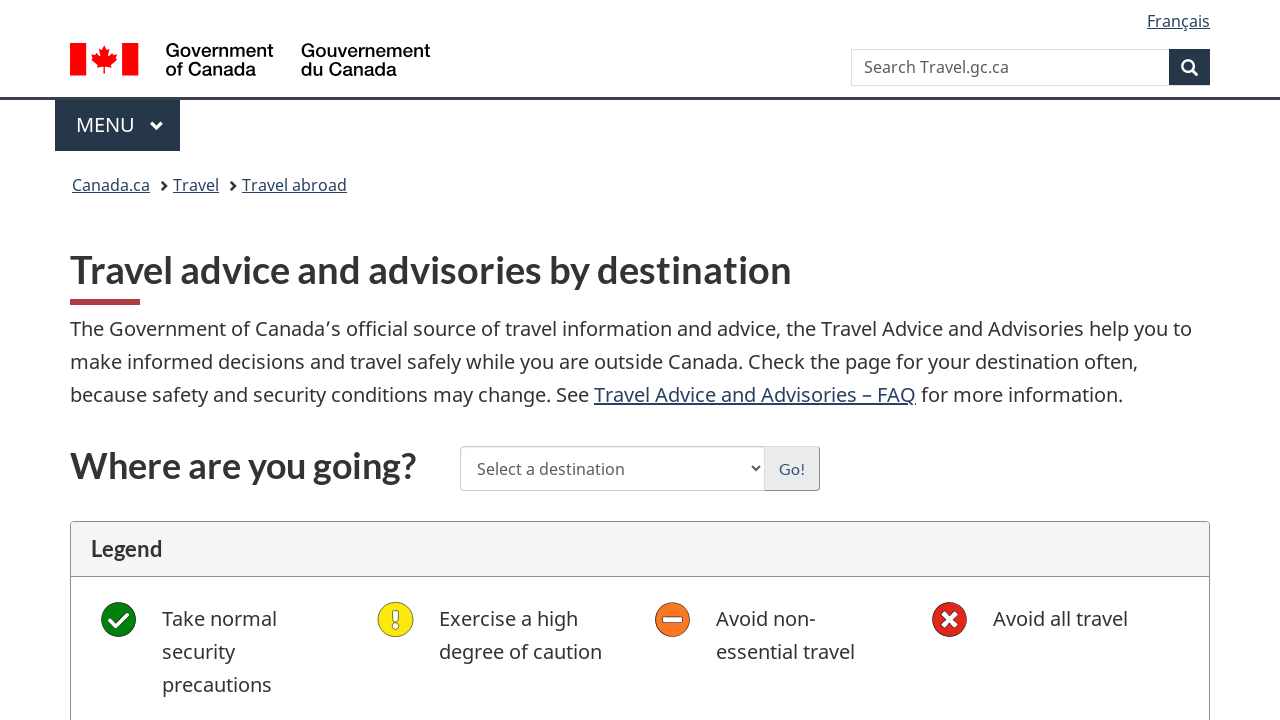